Tests hover menu functionality by hovering over dropdown menus and clicking a secondary action item, then verifying the result page loads correctly

Starting URL: https://crossbrowsertesting.github.io/hover-menu.html

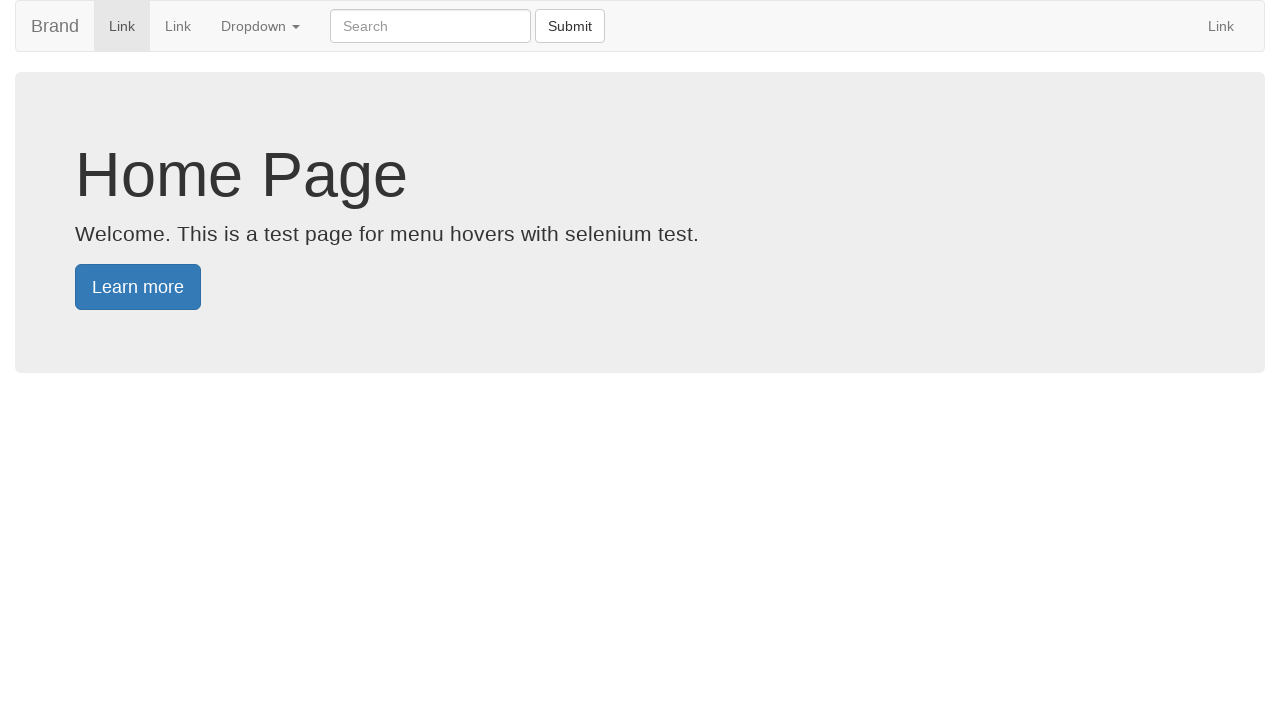

Hovered over main dropdown menu at (260, 26) on xpath=//li[@class='dropdown']/a[@class='dropdown-toggle']
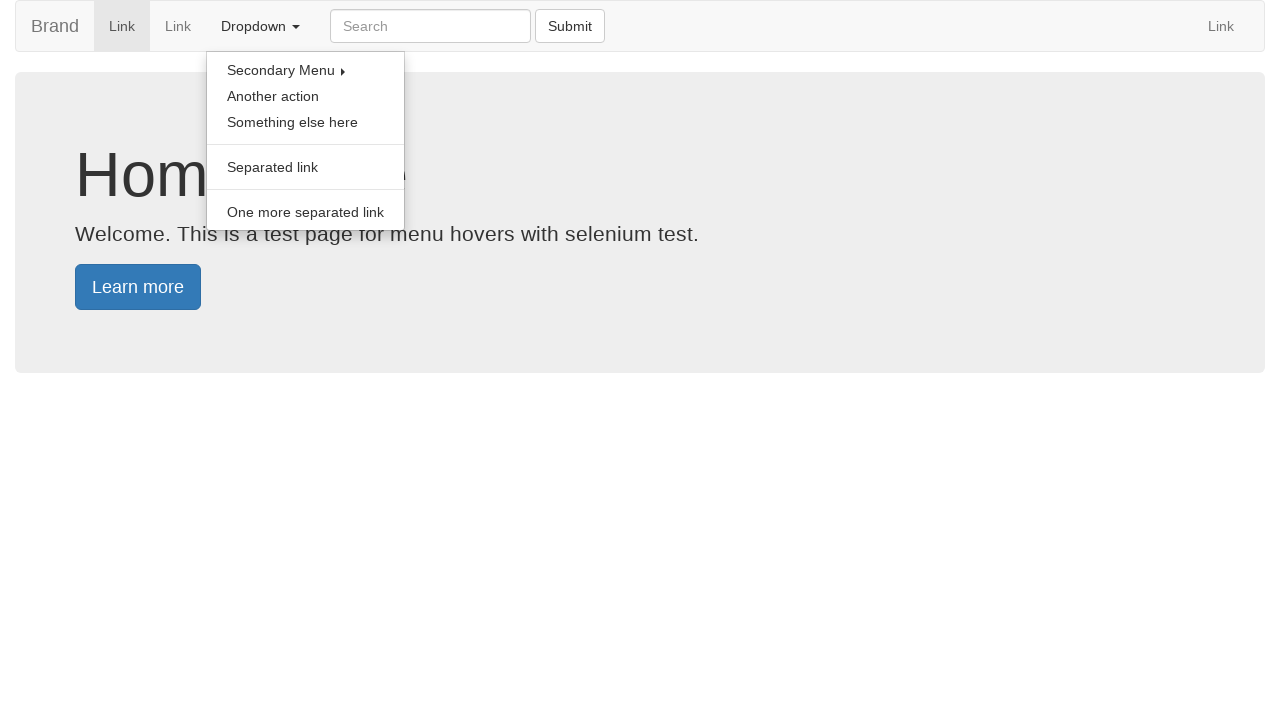

Hovered over secondary dropdown menu at (306, 70) on xpath=//li[@class='secondary-dropdown']/a[@class='dropdown-toggle']
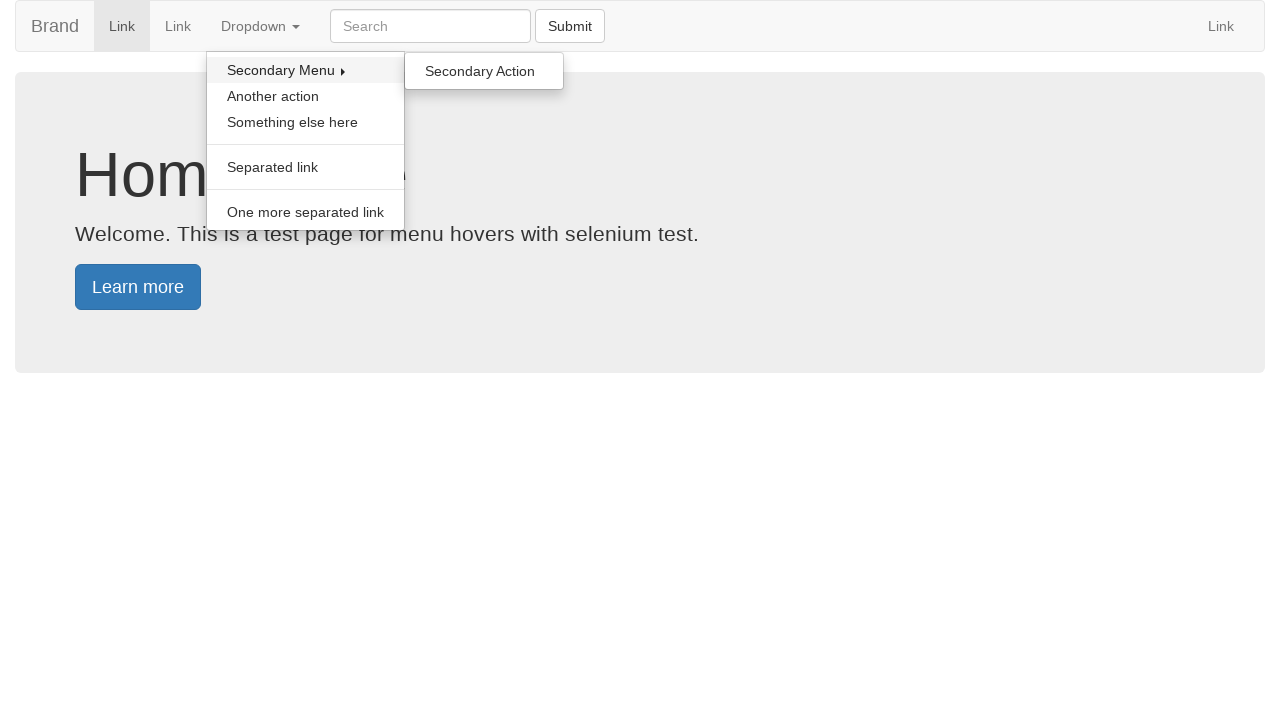

Hovered over secondary action item at (484, 71) on xpath=//a[@onclick='handleSecondaryAction()']
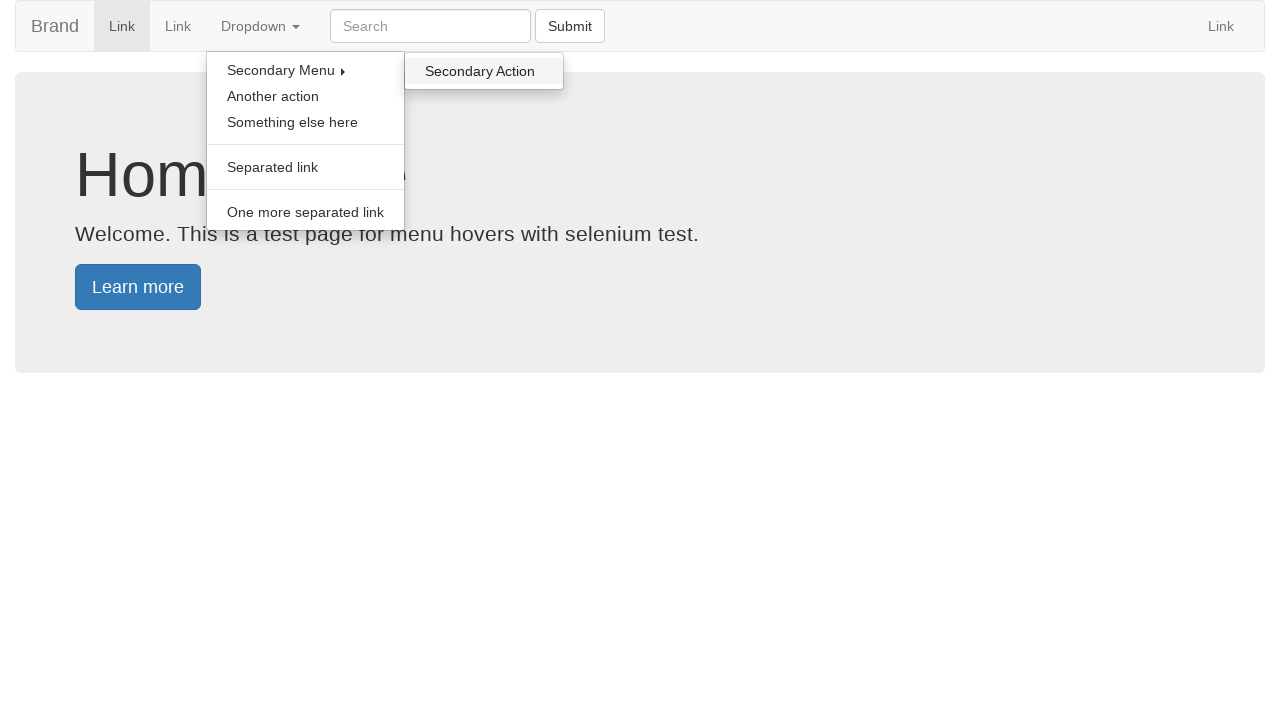

Clicked secondary action item at (484, 71) on xpath=//a[@onclick='handleSecondaryAction()']
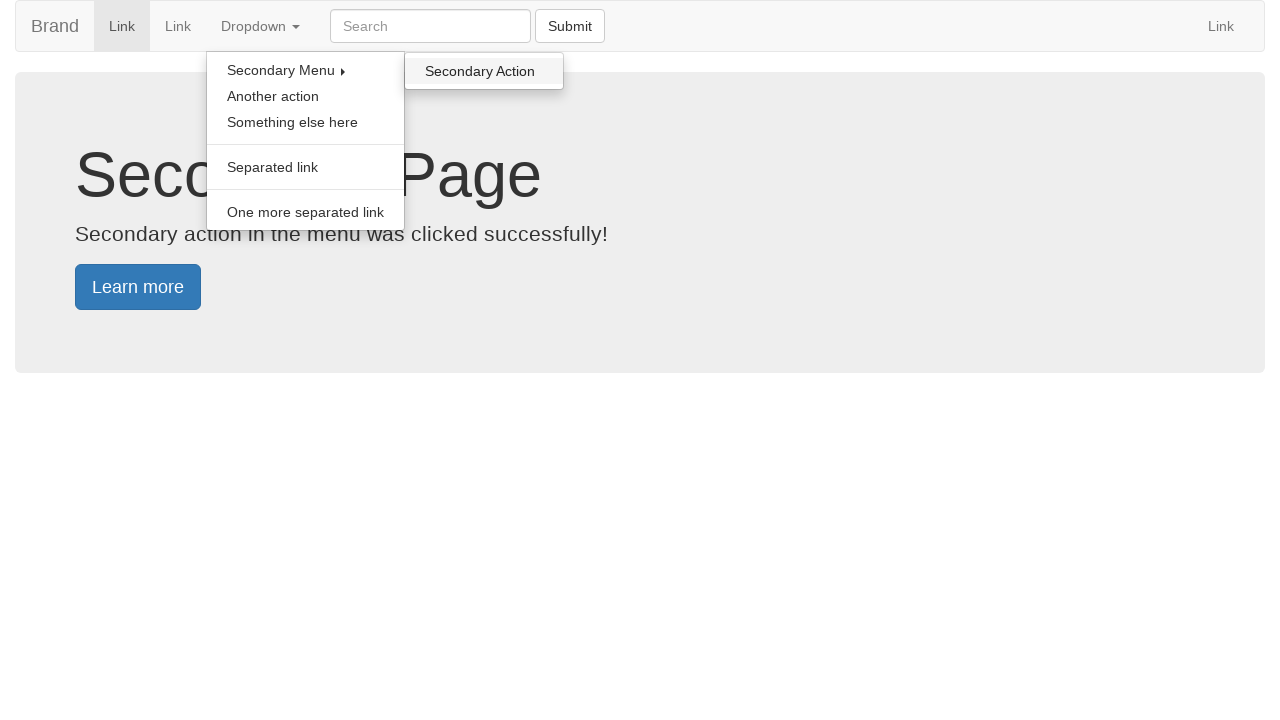

Result page loaded with secondary action confirmation
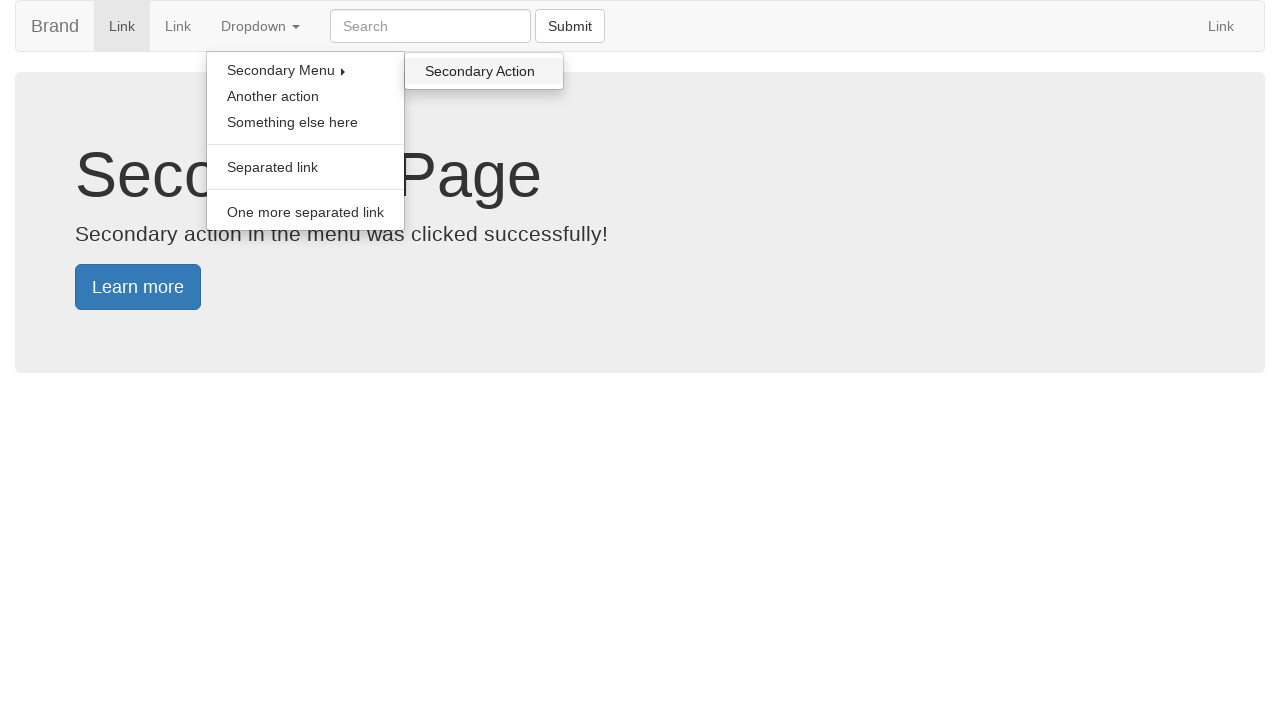

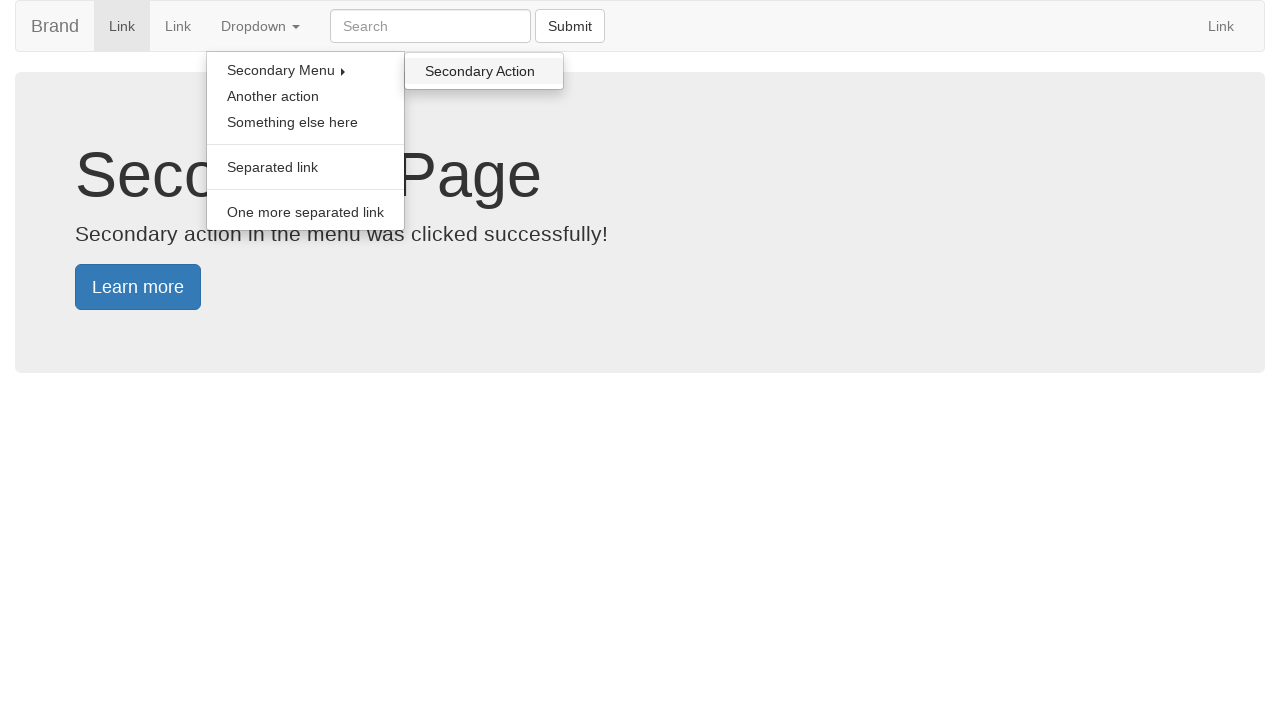